Tests iframe interaction by switching to an iframe, typing a name in an input field, switching back to main content, clicking a Bold button, and accepting the resulting alert dialog.

Starting URL: https://claruswaysda.github.io/iframe.html

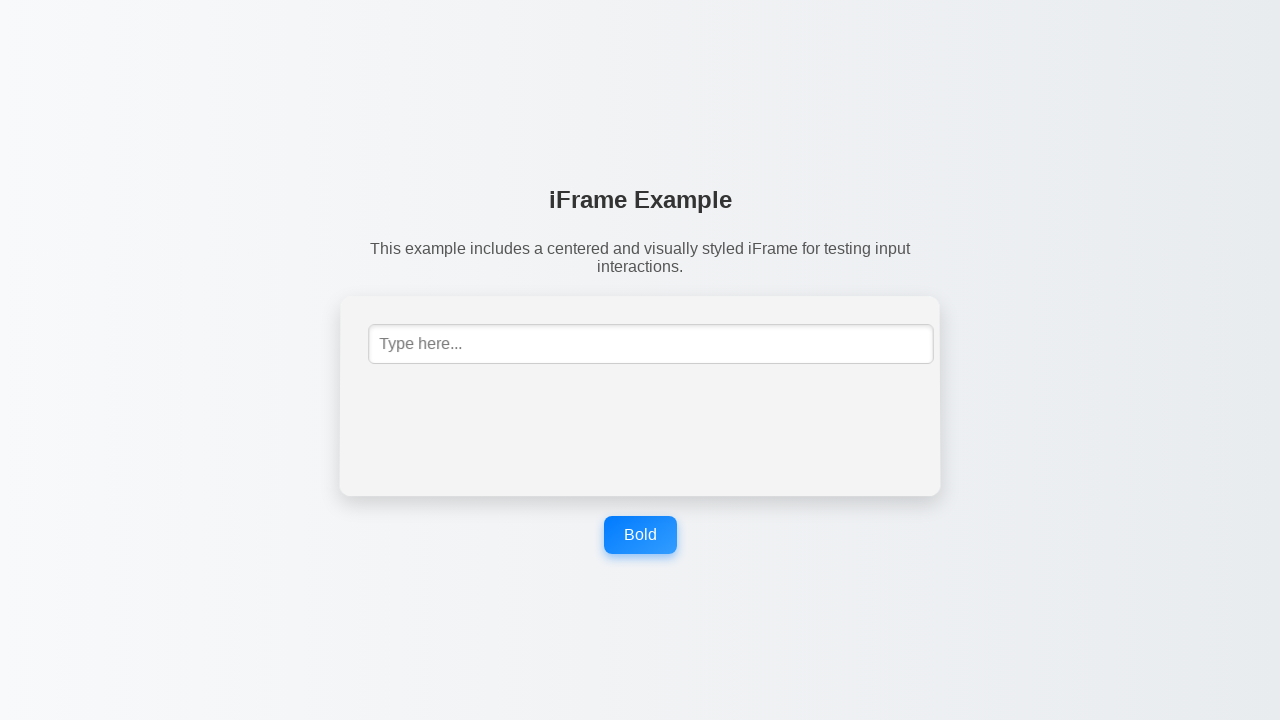

Navigated to iframe test page
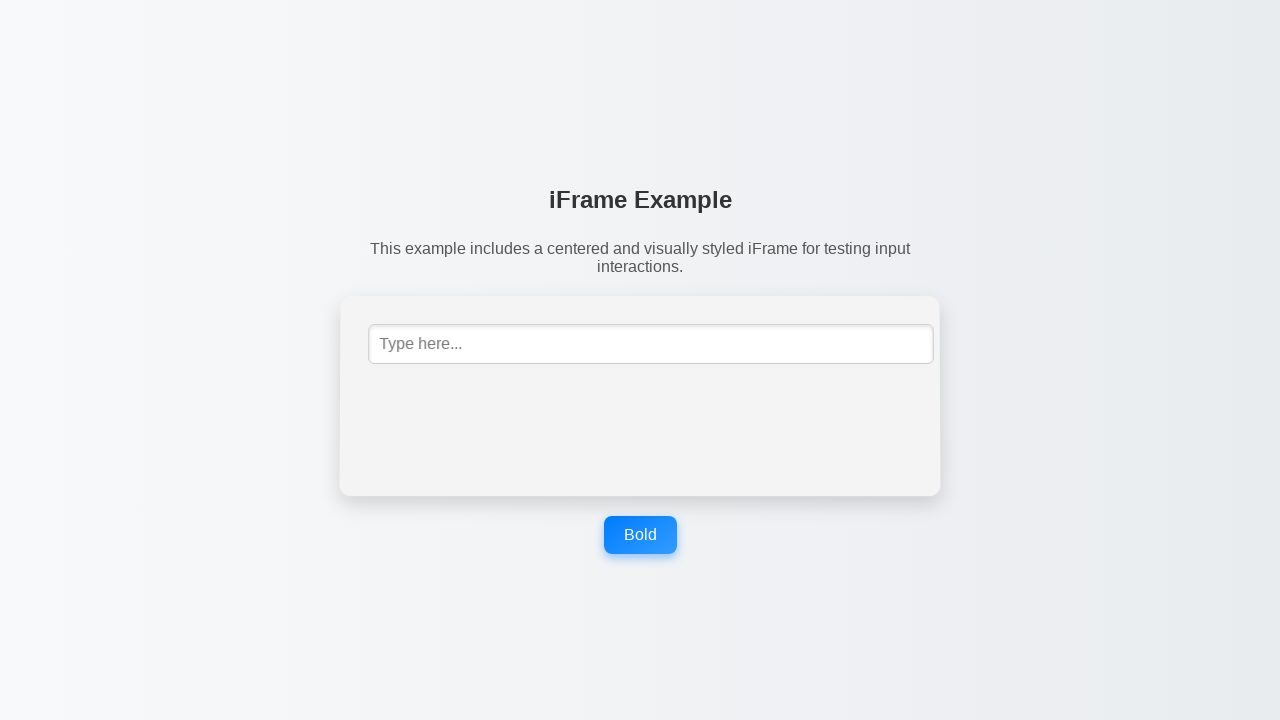

Located iframe element
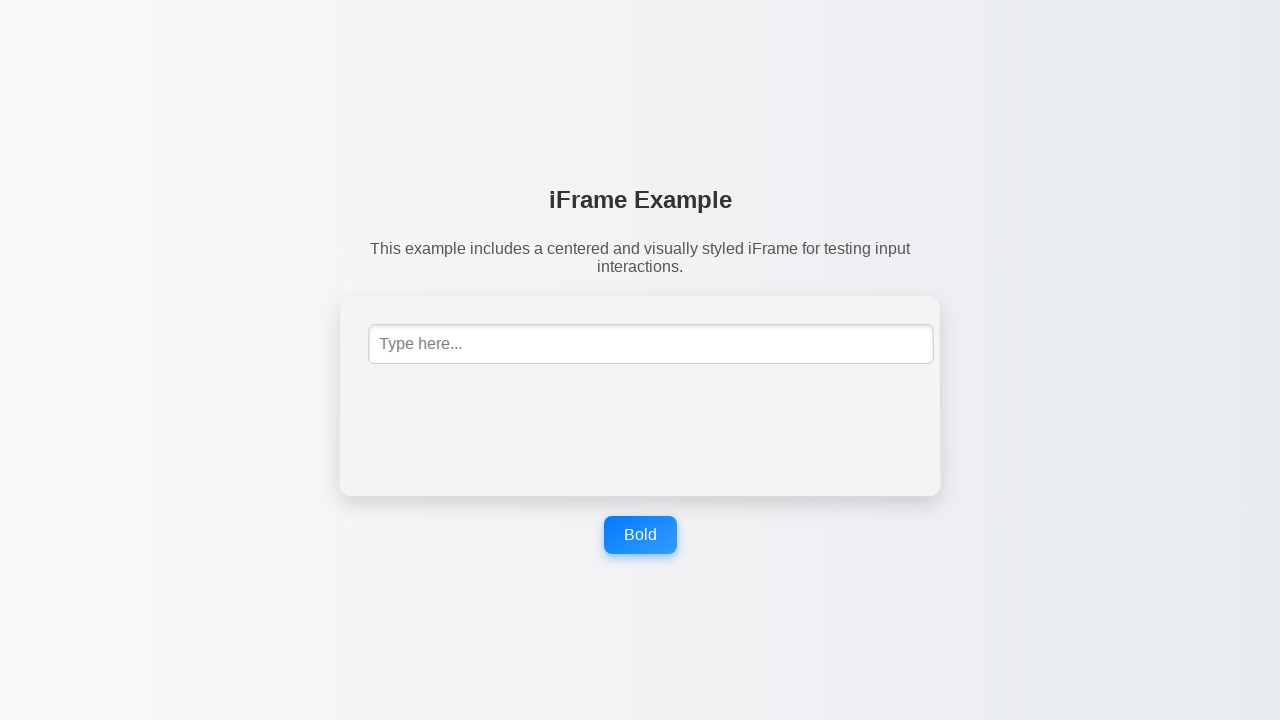

Filled input field in iframe with 'Marcus Thompson' on #mce_0_ifr >> internal:control=enter-frame >> input[type='text']
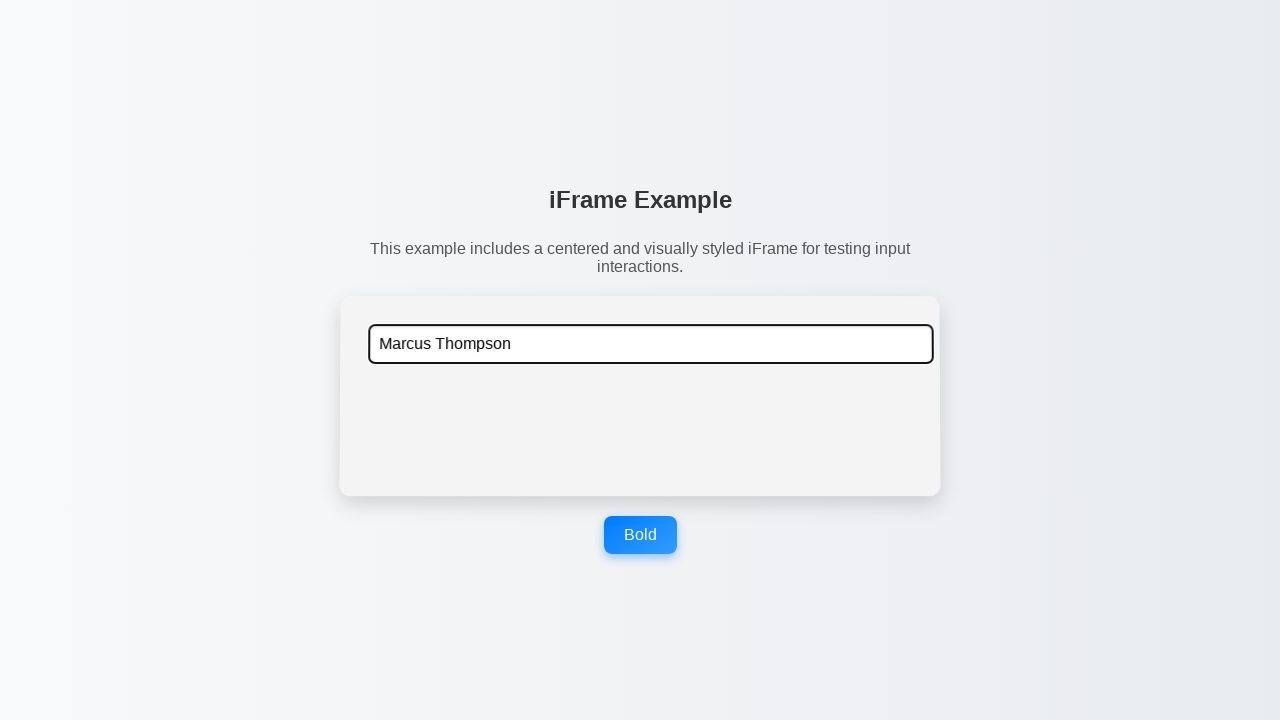

Clicked Bold button to switch back to main content at (640, 535) on button[aria-label='Bold']
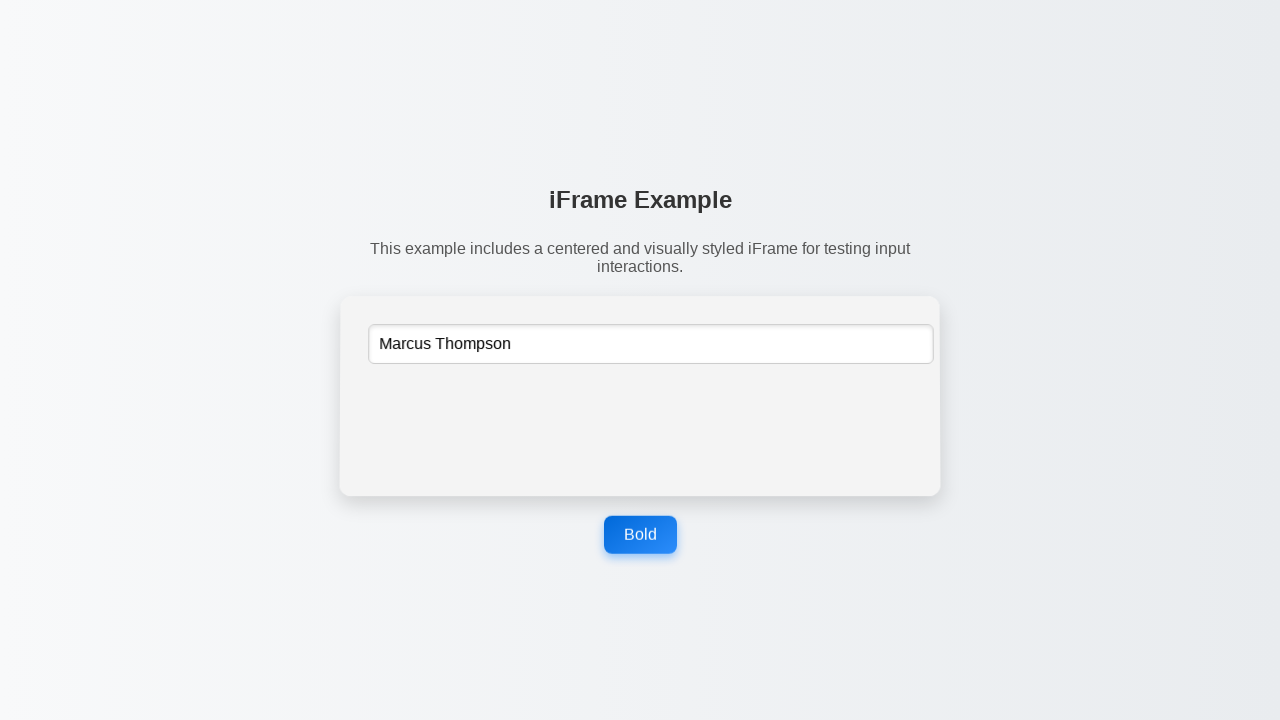

Set up dialog handler to accept alerts
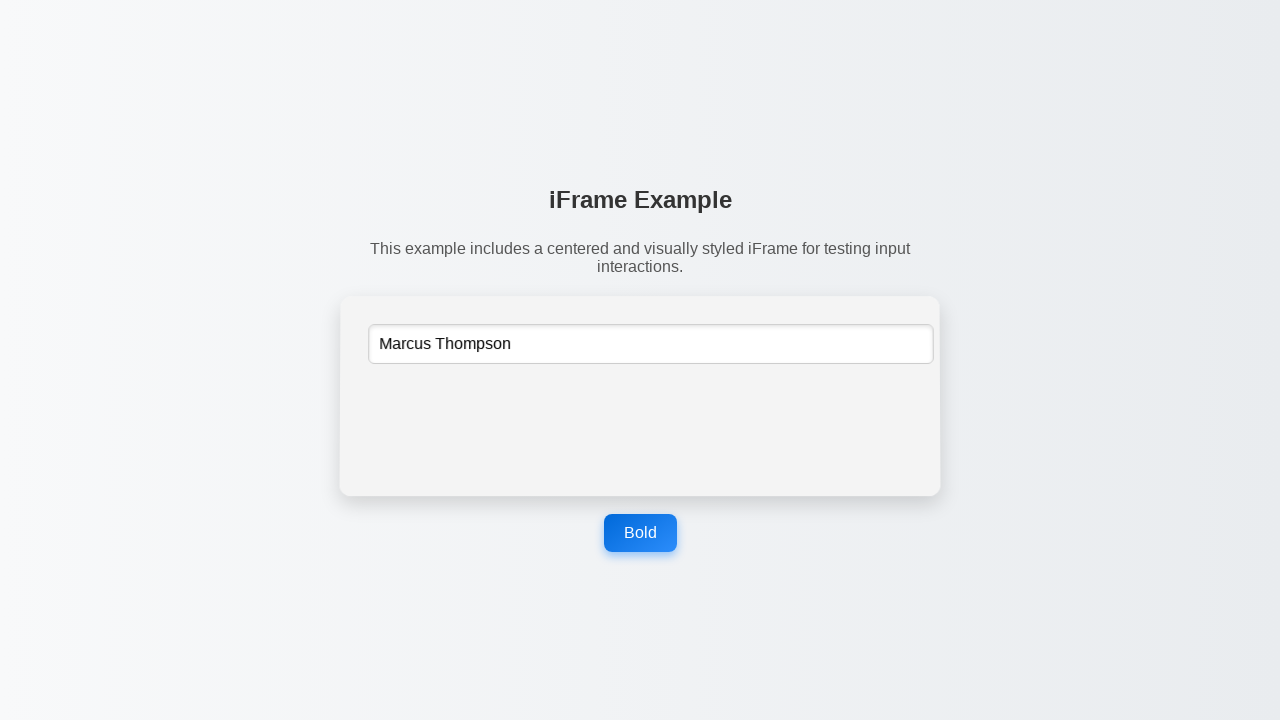

Waited for alert dialog to appear
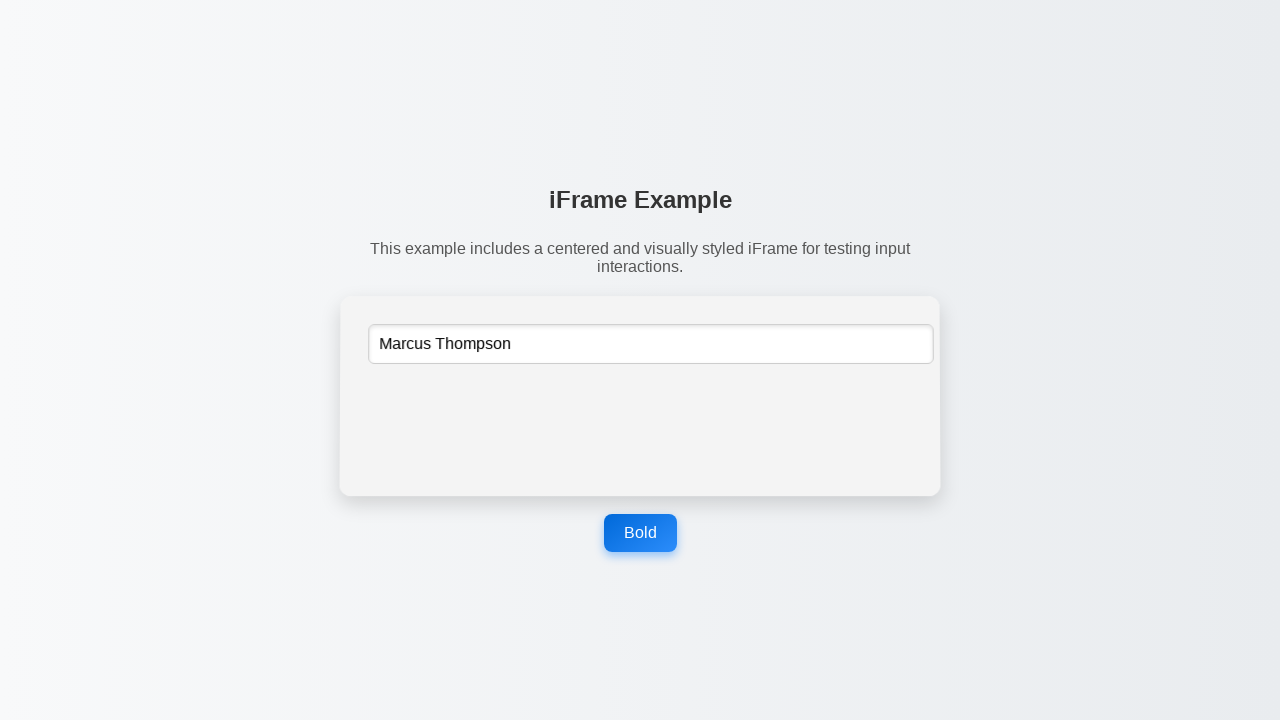

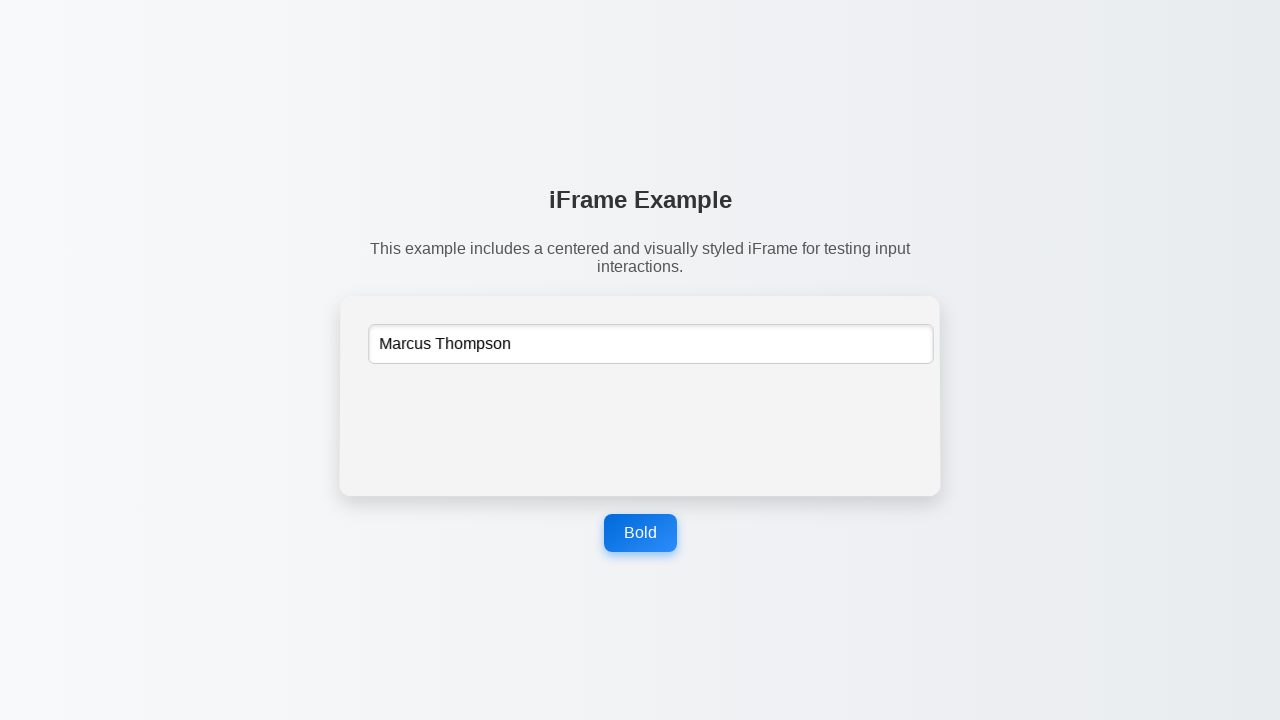